Tests confirm dialog by clicking a button, dismissing the confirm box, and verifying that the result shows "You selected Cancel"

Starting URL: https://demoqa.com/alerts

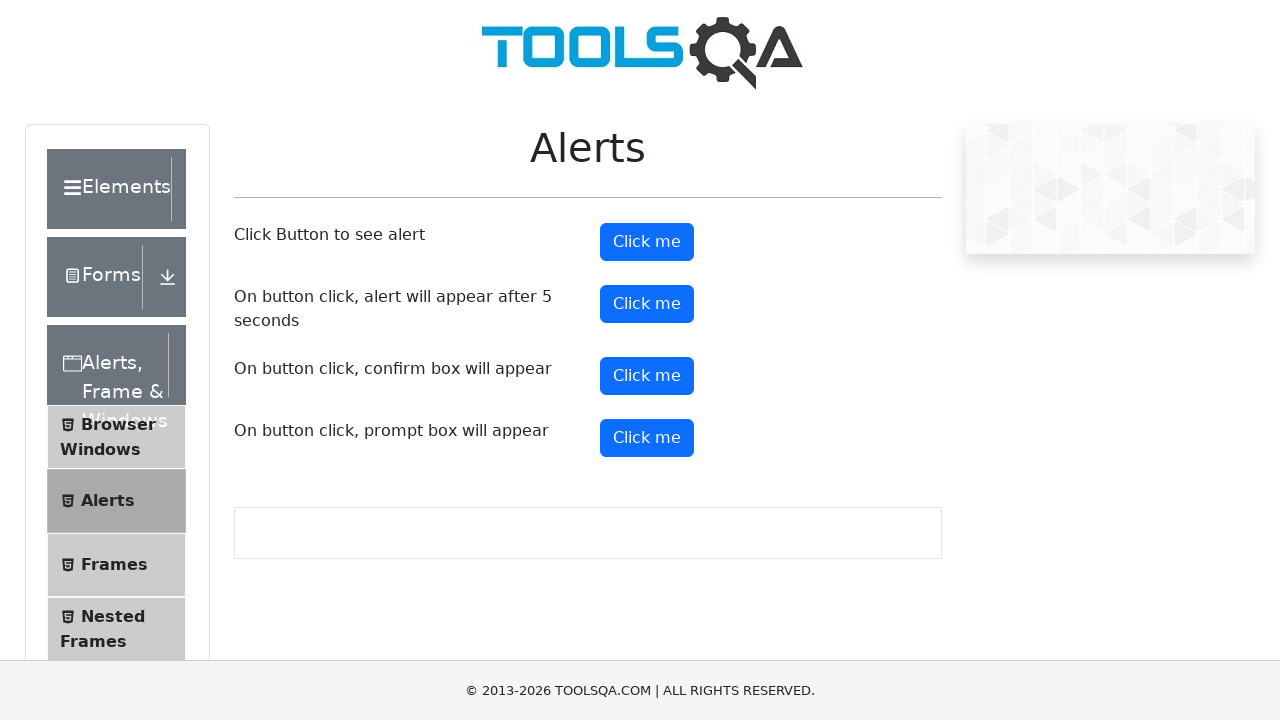

Clicked confirm button to trigger dialog at (647, 376) on xpath=//button[@id='confirmButton']
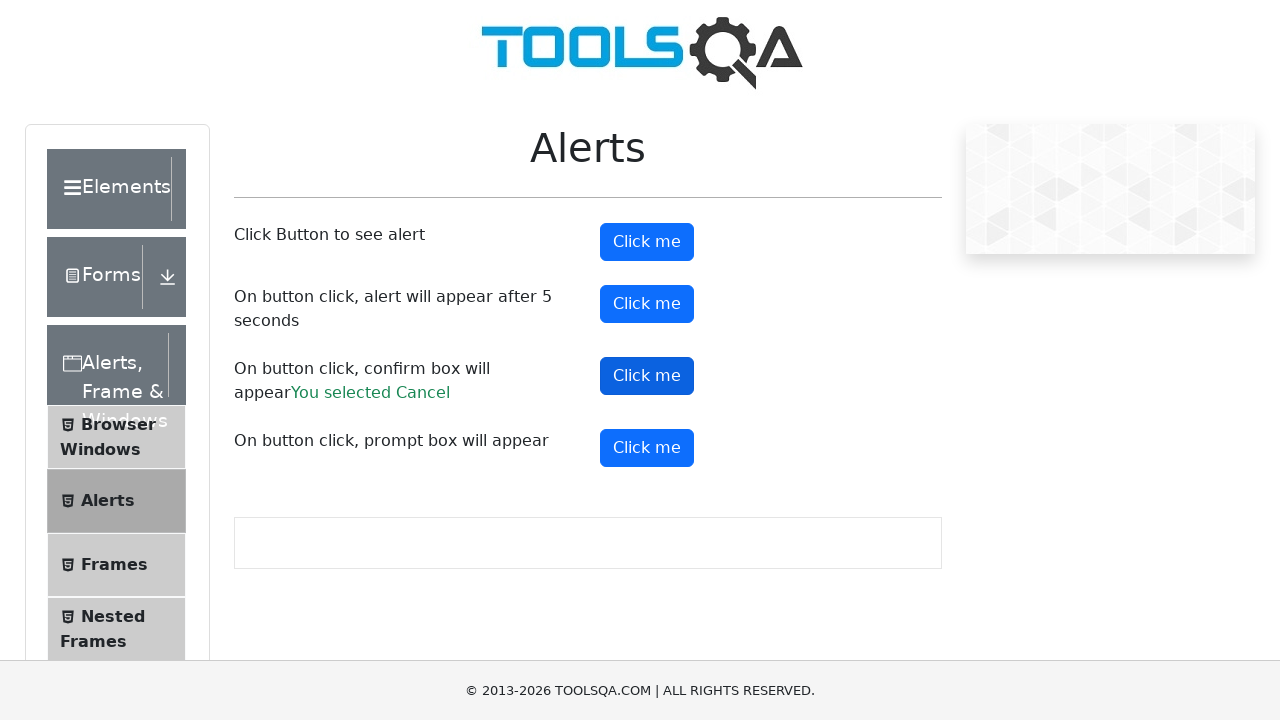

Set up dialog handler to dismiss confirm box
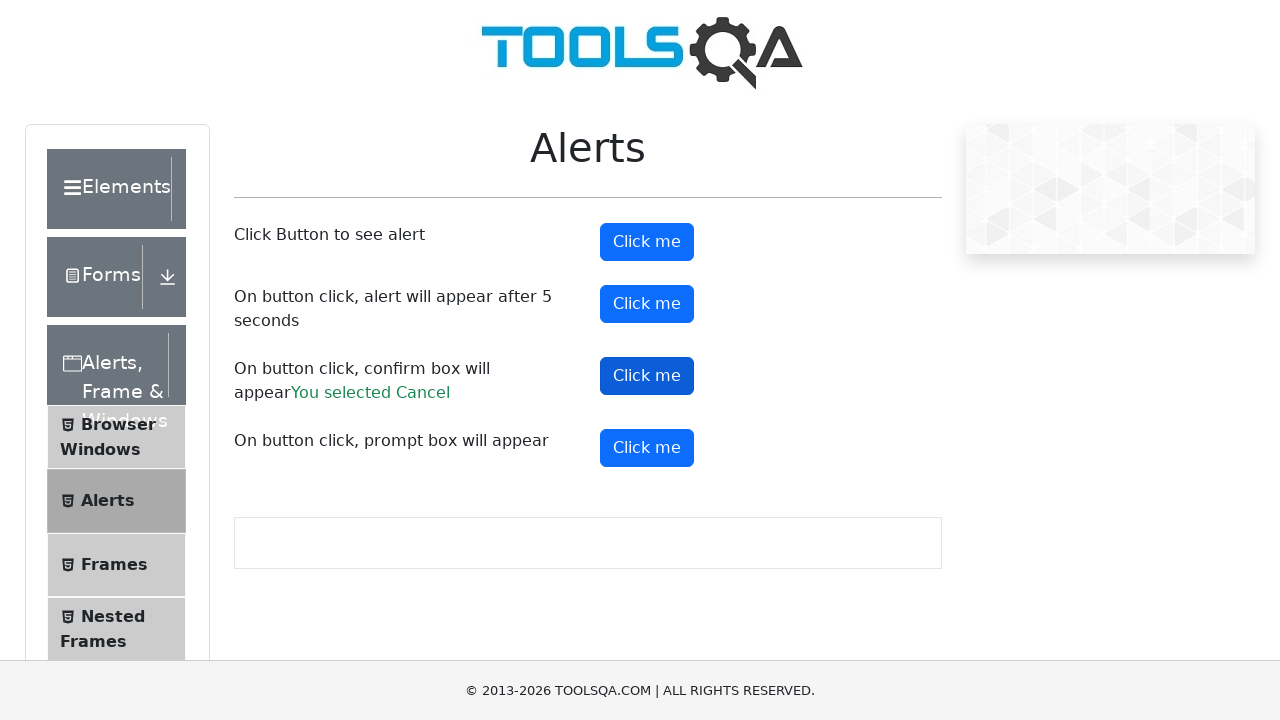

Waited for confirm result text to appear
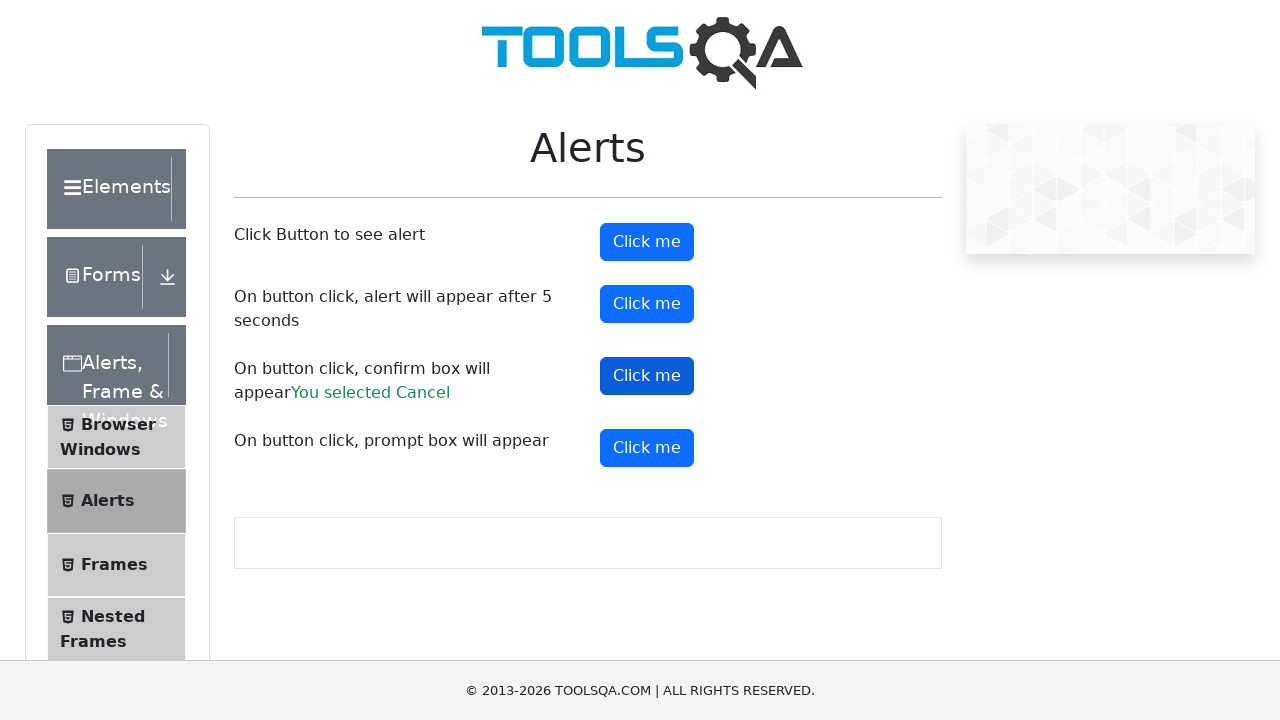

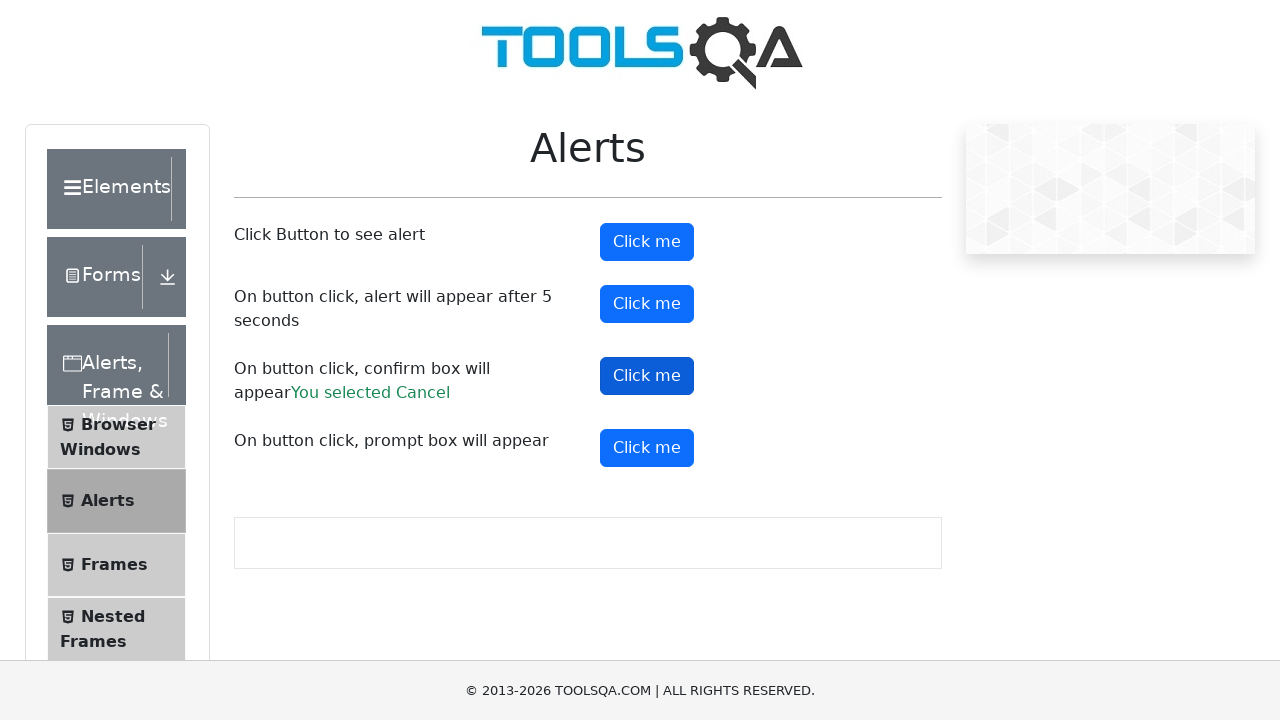